Tests Target.com search functionality by entering a product search term and clicking the search button

Starting URL: https://www.target.com/

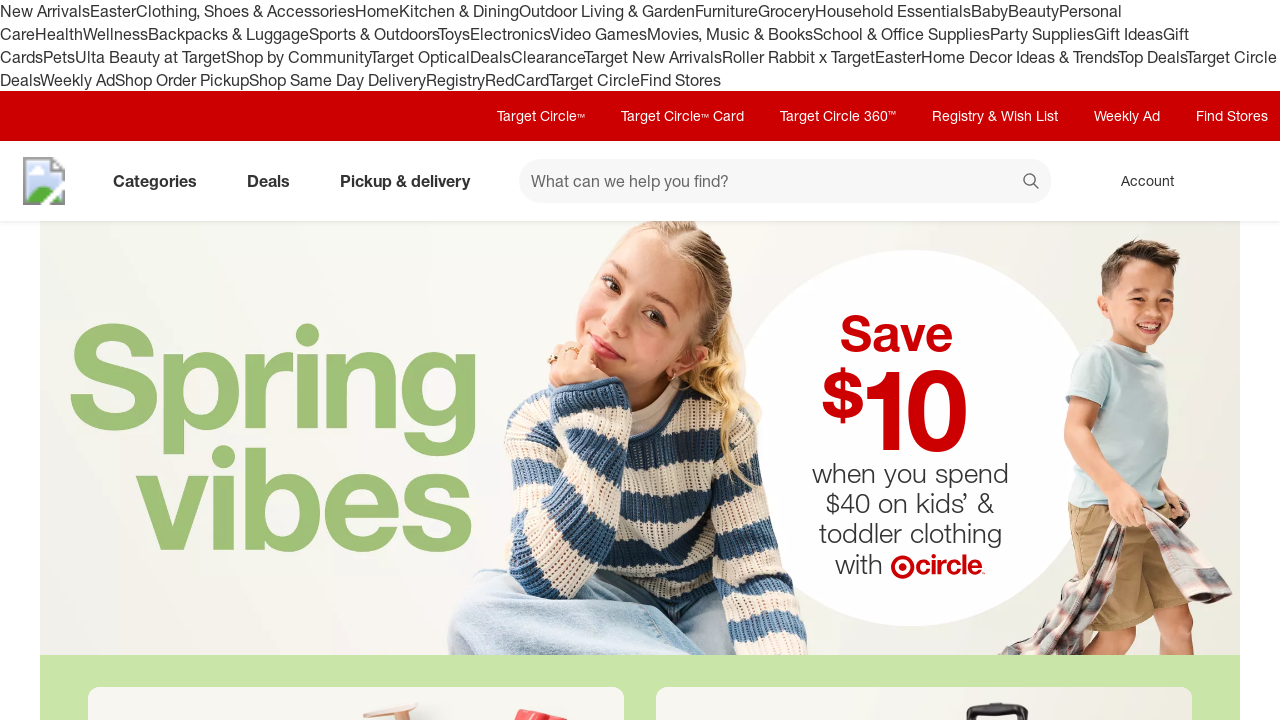

Filled search field with 'wireless headphones' on #search
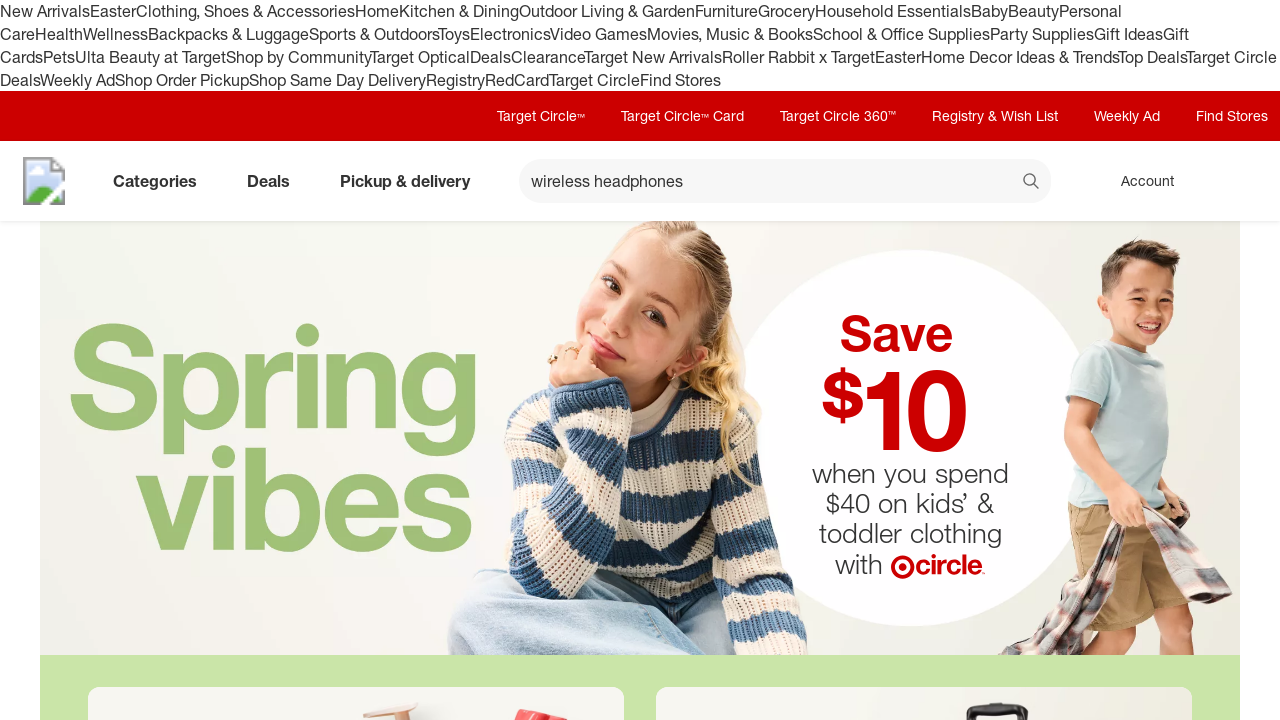

Clicked search button to search for wireless headphones at (1032, 183) on xpath=//button[@data-test='@web/Search/SearchButton']
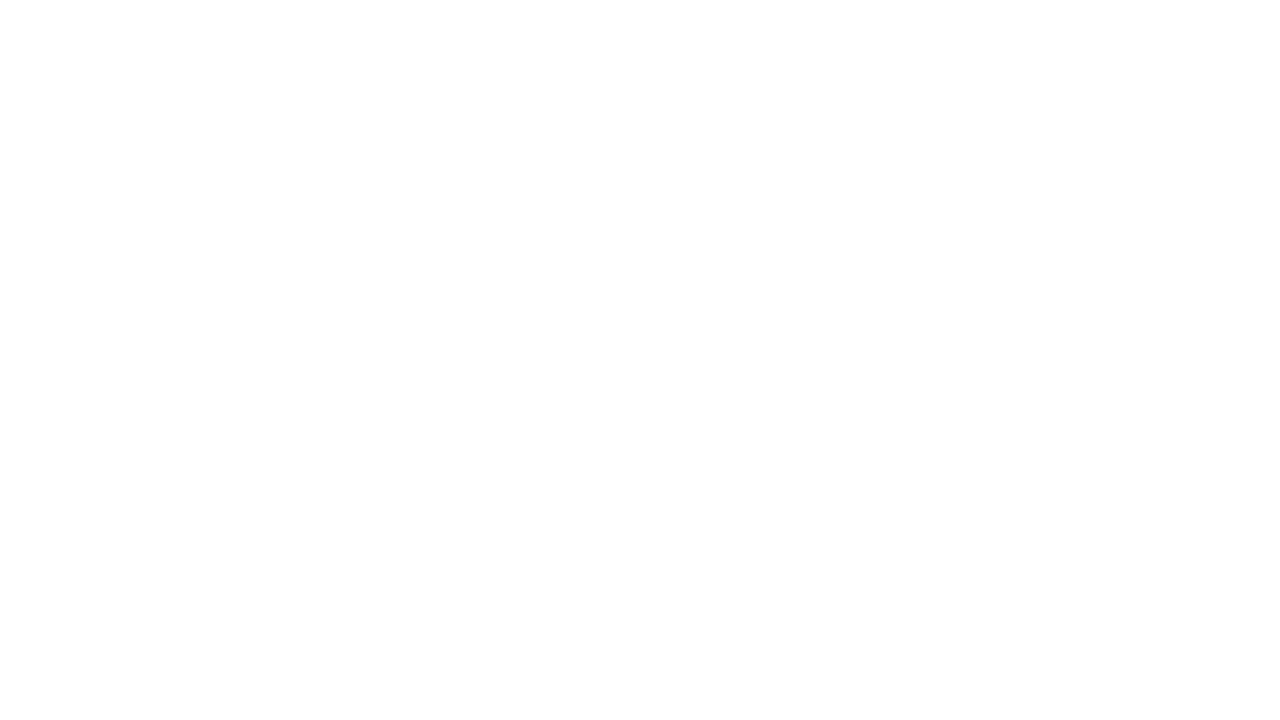

Search results page loaded successfully
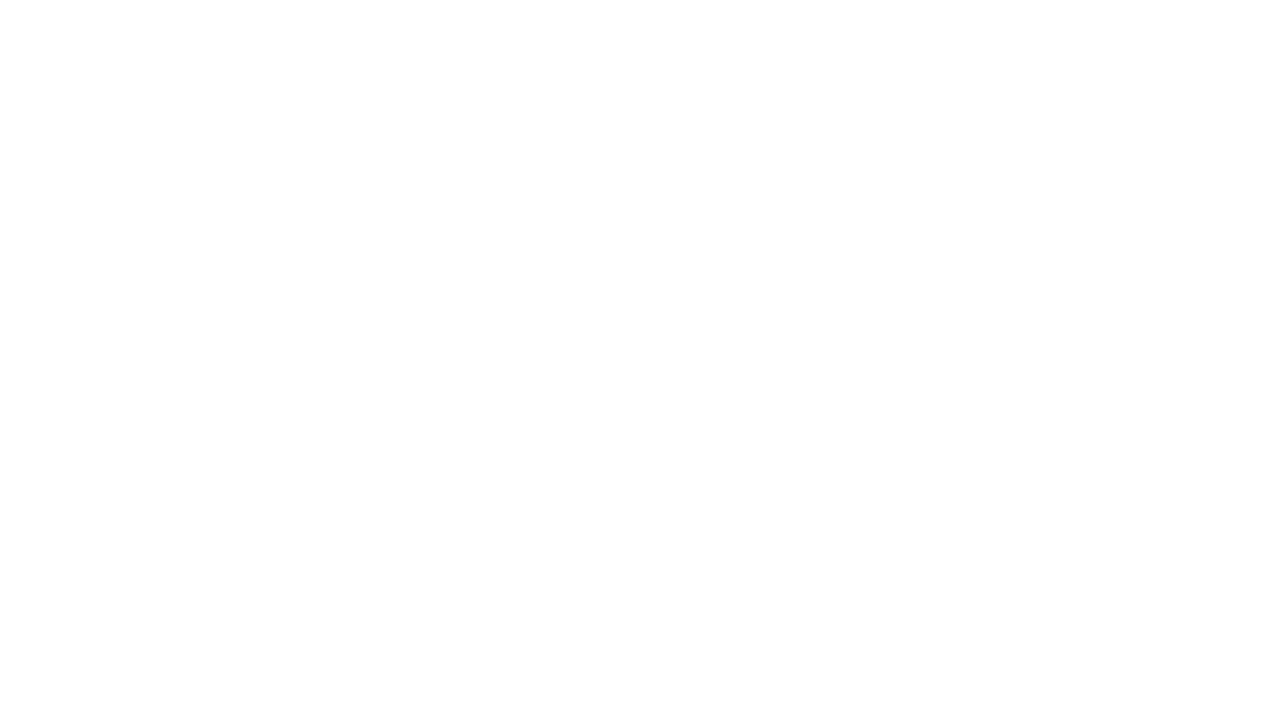

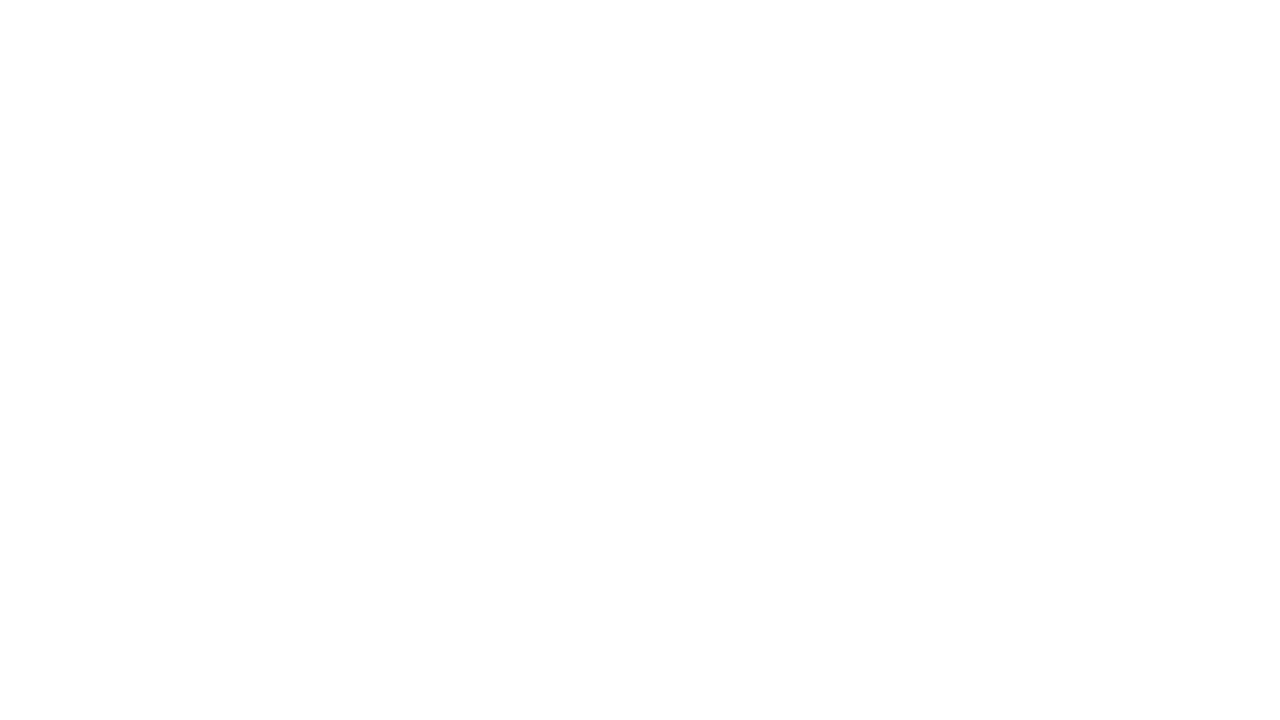